Tests a form that requires reading a hidden attribute value, performing a mathematical calculation, filling in the answer, checking checkboxes, and submitting the form

Starting URL: http://suninjuly.github.io/get_attribute.html

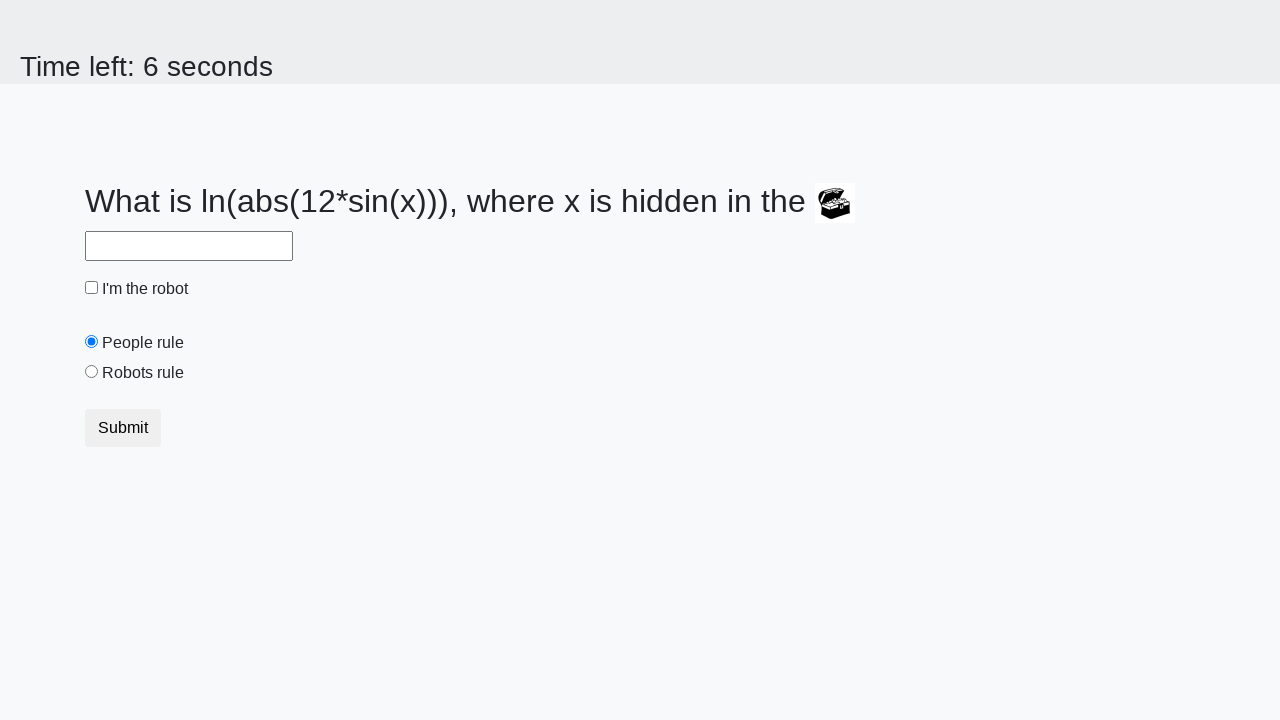

Located the treasure element with hidden attribute
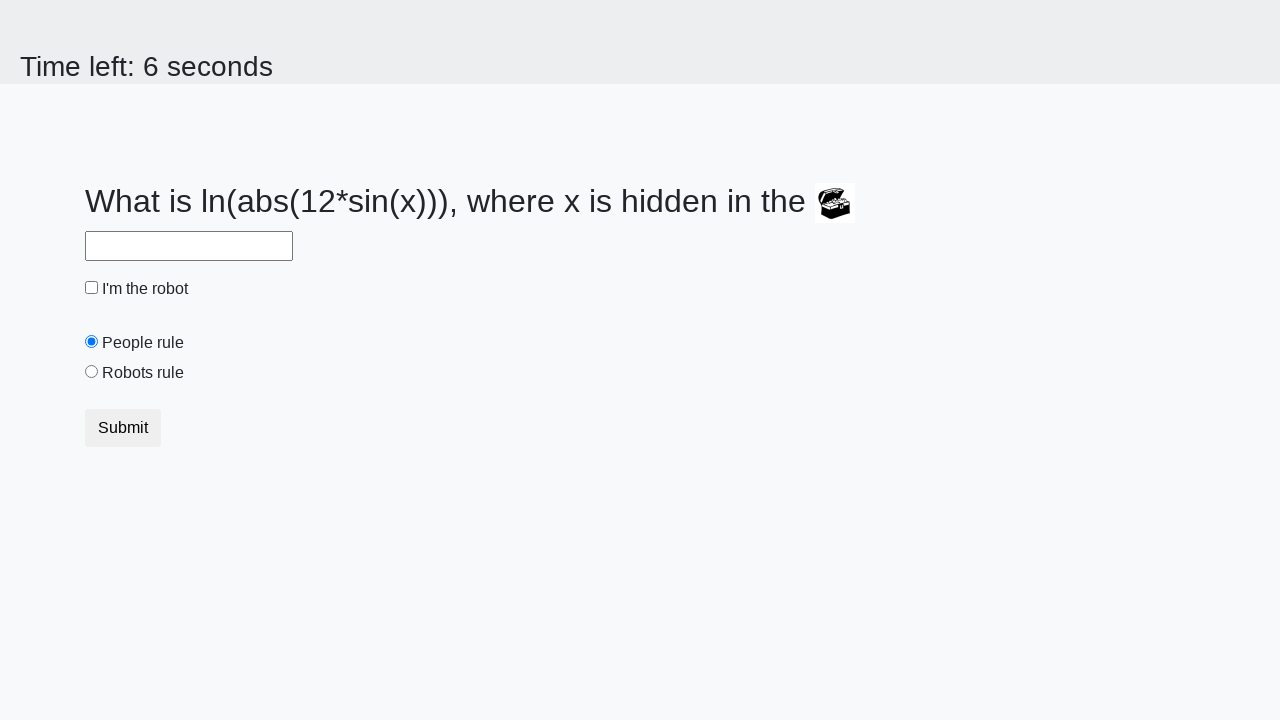

Retrieved hidden attribute value 'valuex': 72
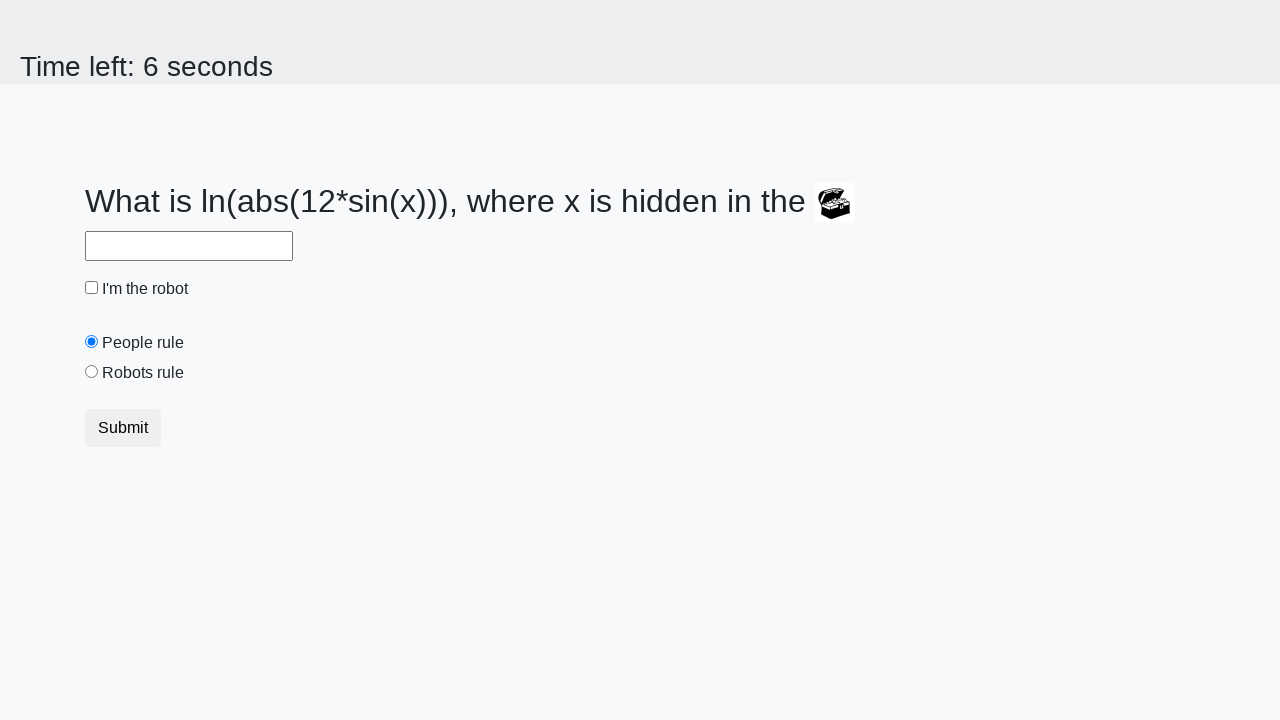

Calculated answer using math.log(abs(12*math.sin(x))): 1.113789973709513
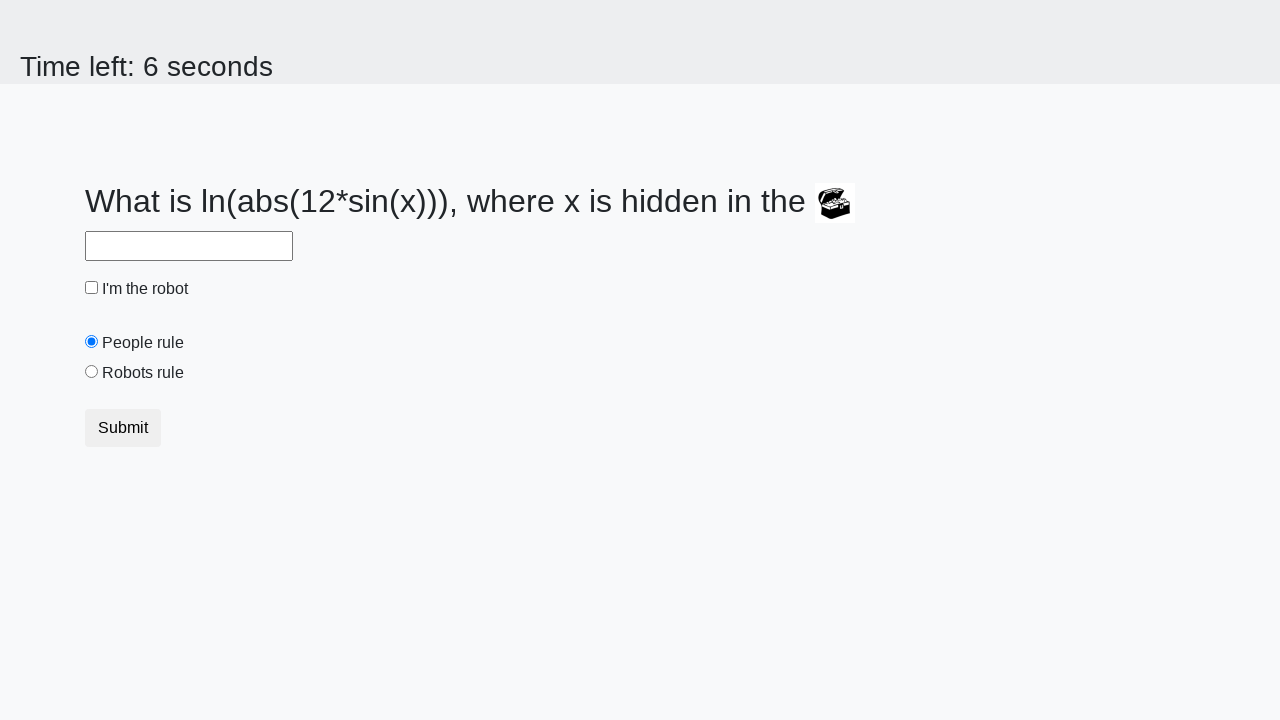

Filled answer field with calculated value: 1.113789973709513 on #answer
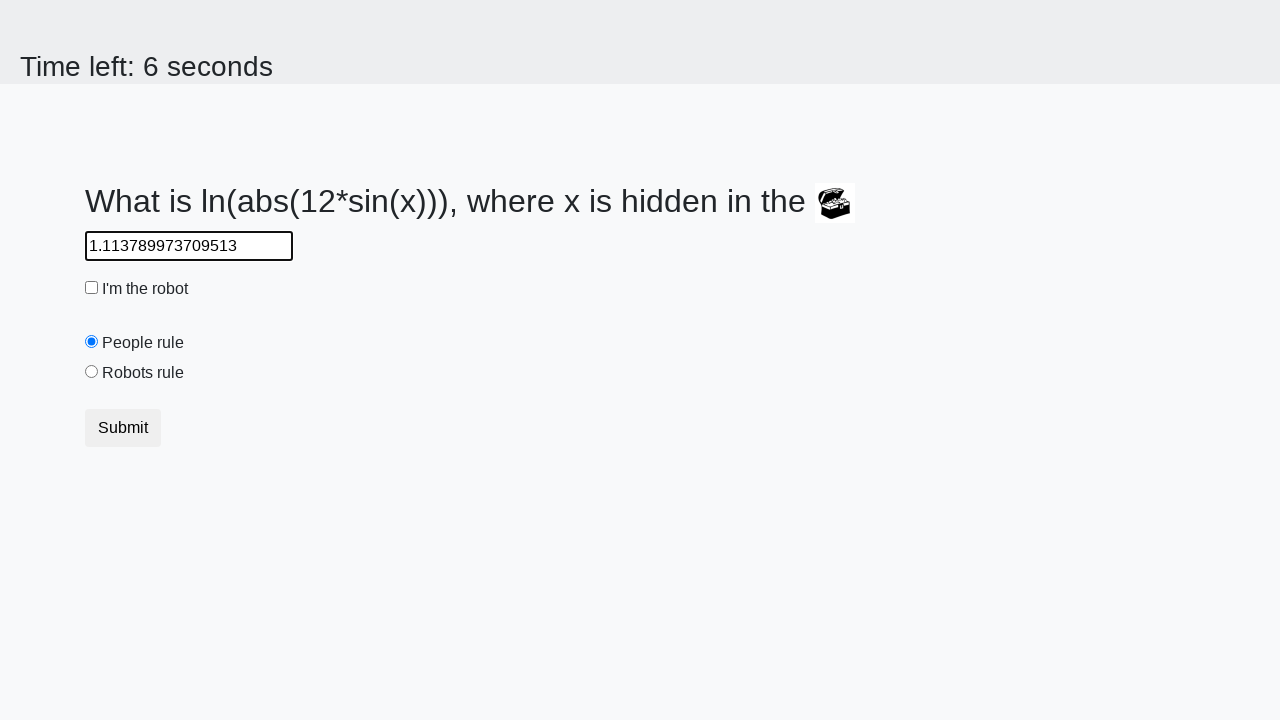

Checked the robot checkbox at (92, 288) on #robotCheckbox
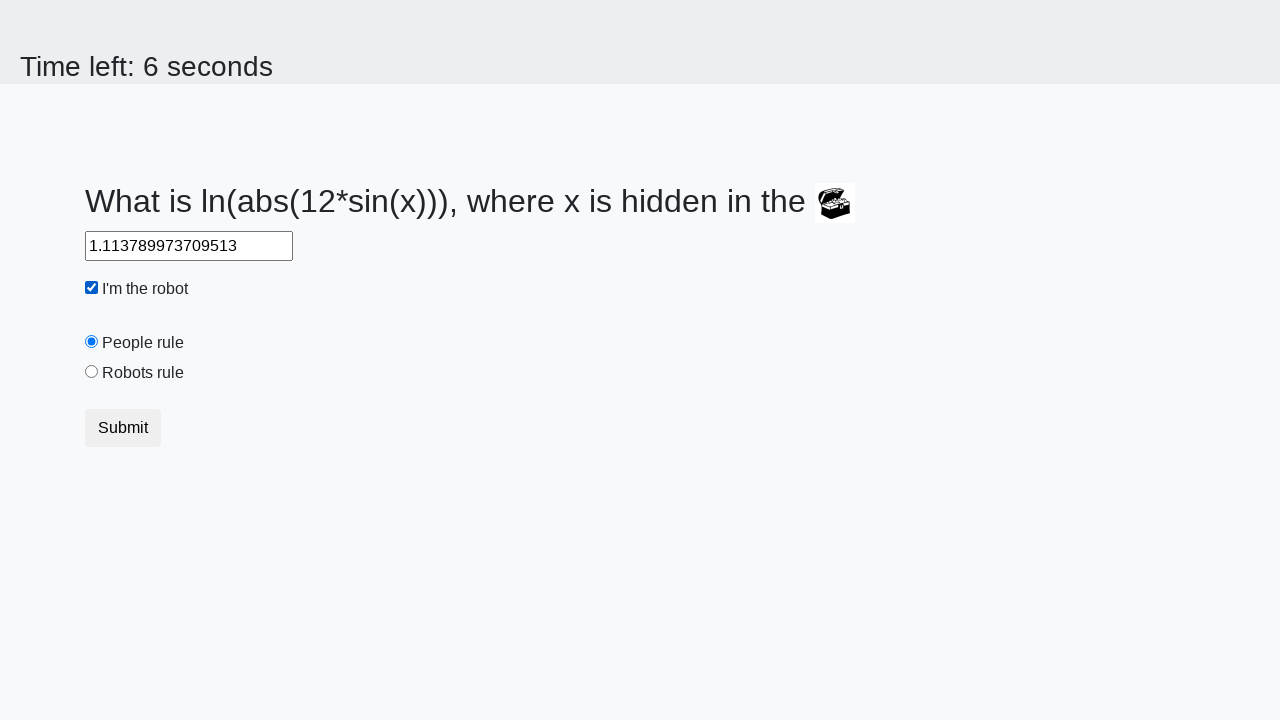

Checked the robots rule checkbox at (92, 372) on #robotsRule
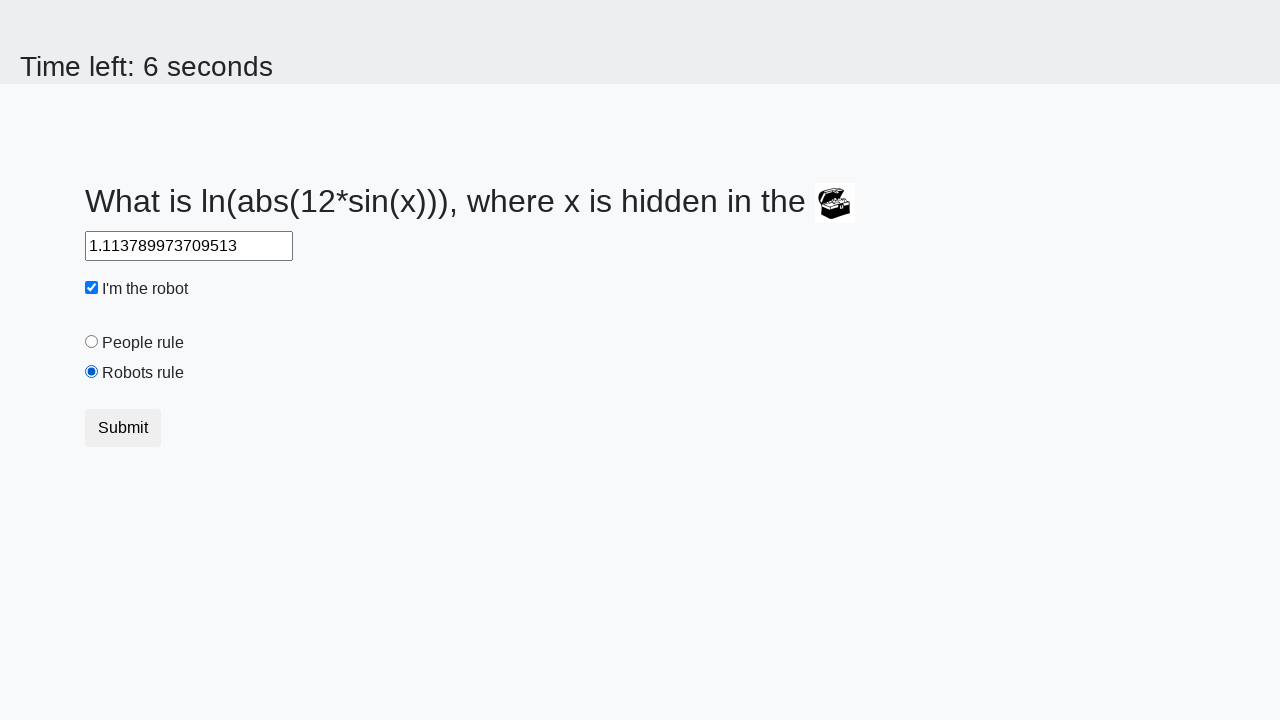

Clicked the submit button to submit the form at (123, 428) on button.btn
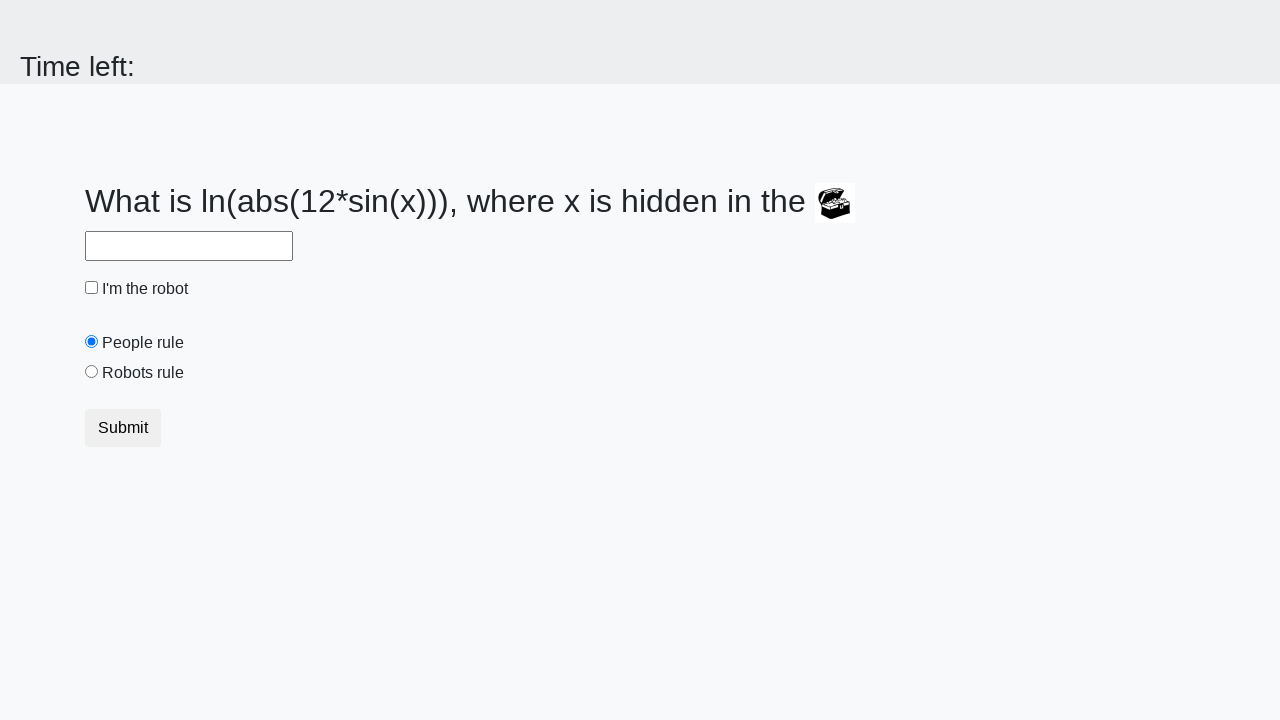

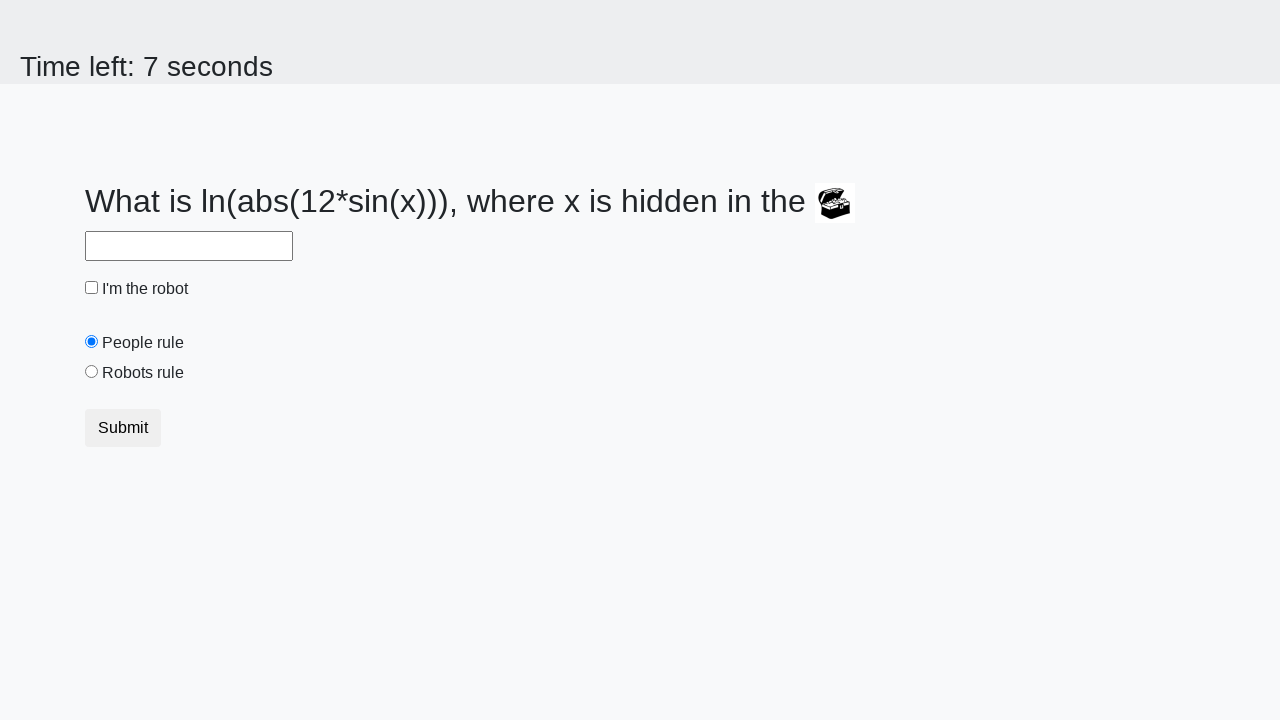